Tests handling of JavaScript alert dialog by triggering it and accepting it

Starting URL: https://the-internet.herokuapp.com/javascript_alerts

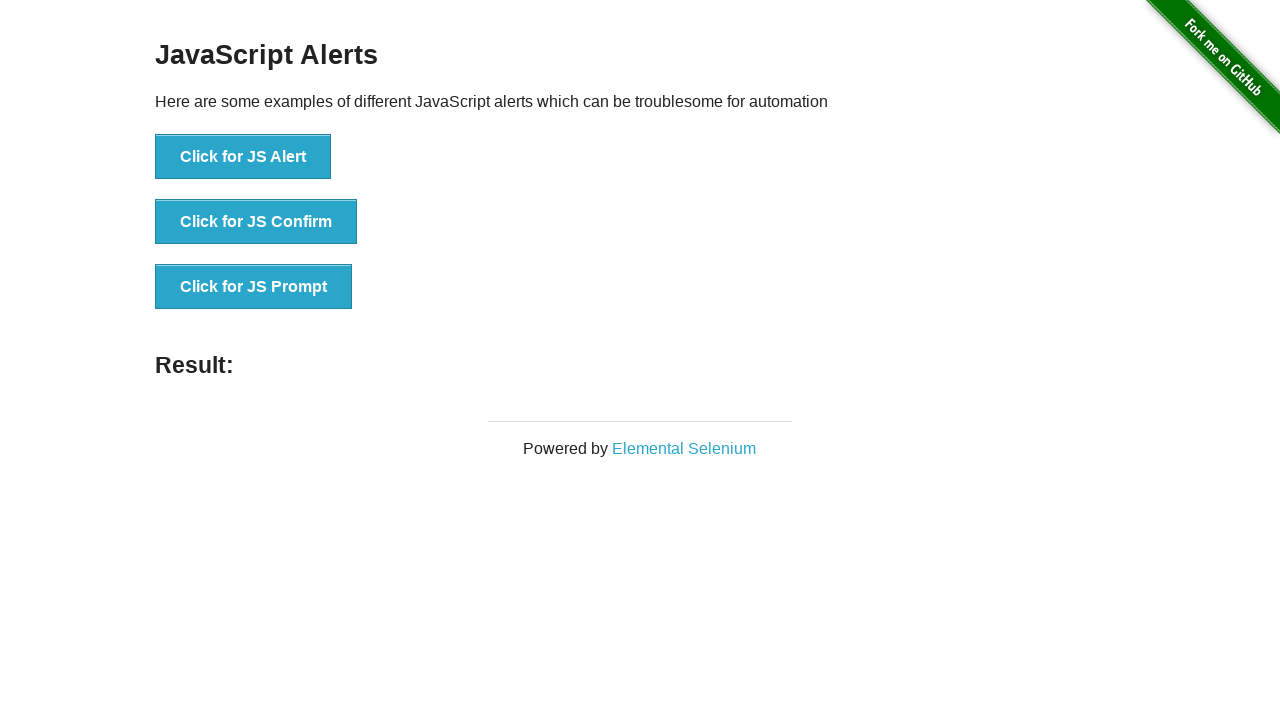

Clicked button to trigger JavaScript alert dialog at (243, 157) on [onclick='jsAlert()']
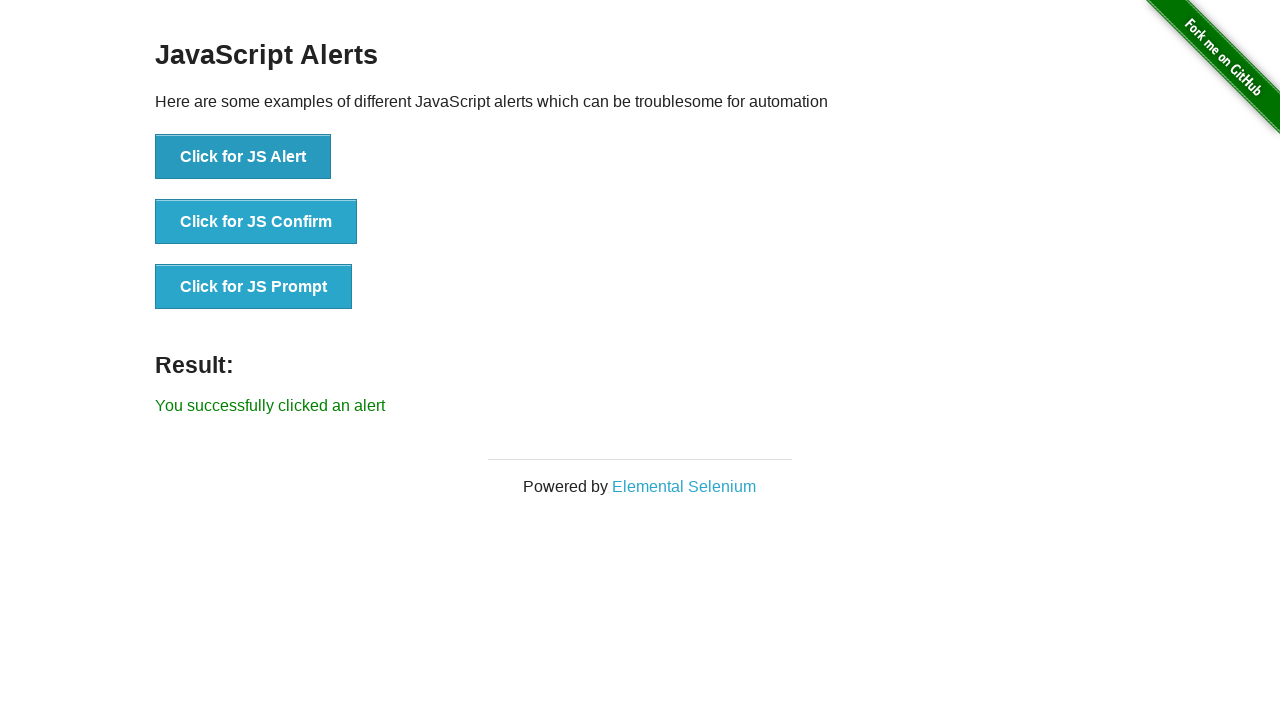

Set up dialog handler to accept alert
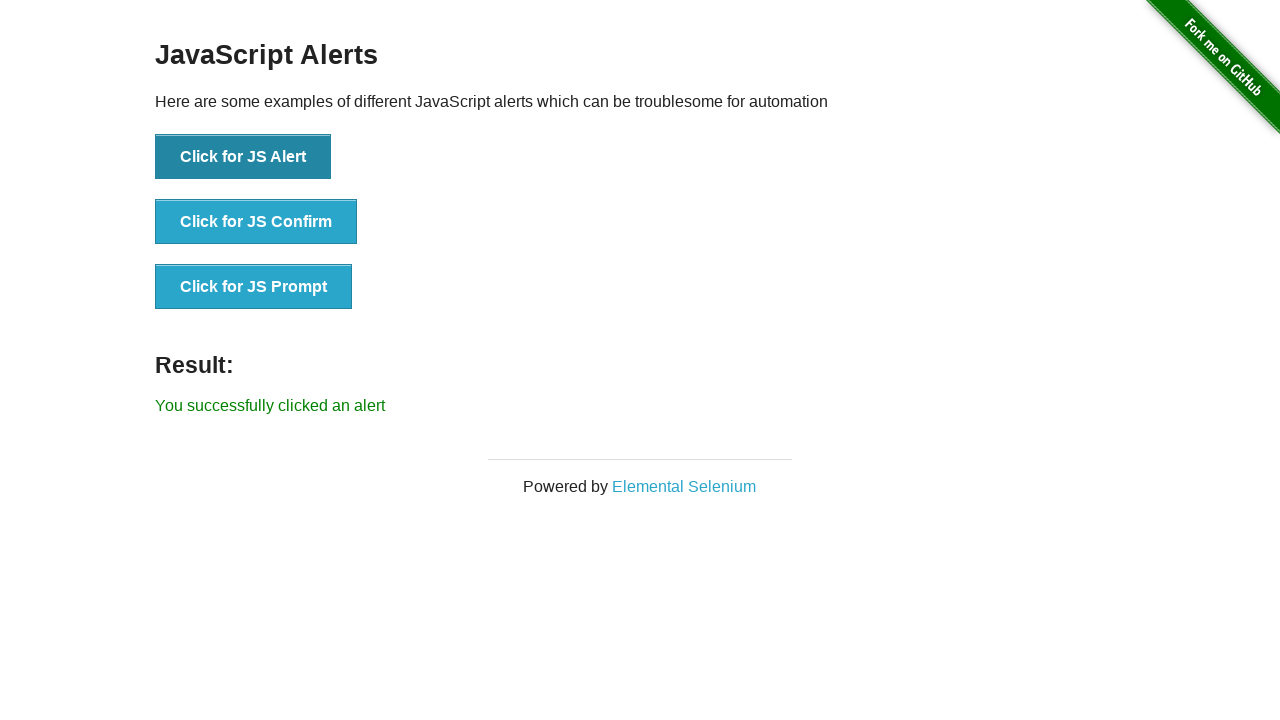

Verified result text is displayed after accepting alert
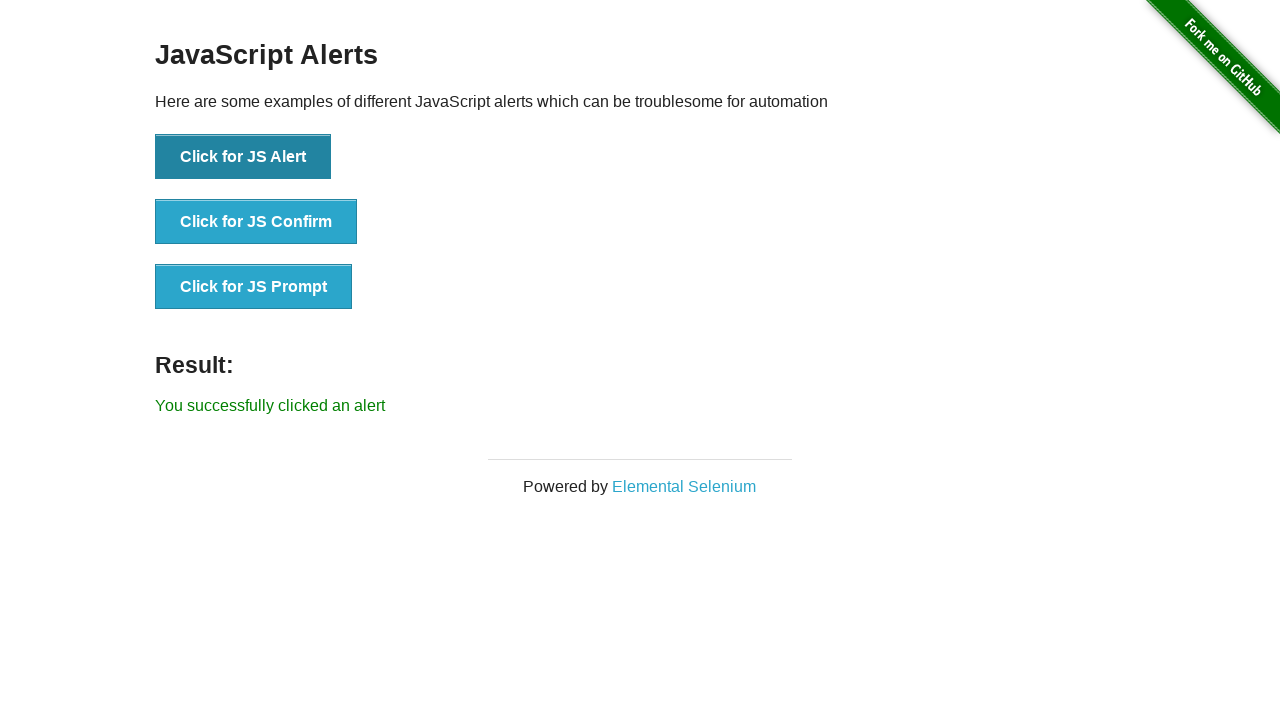

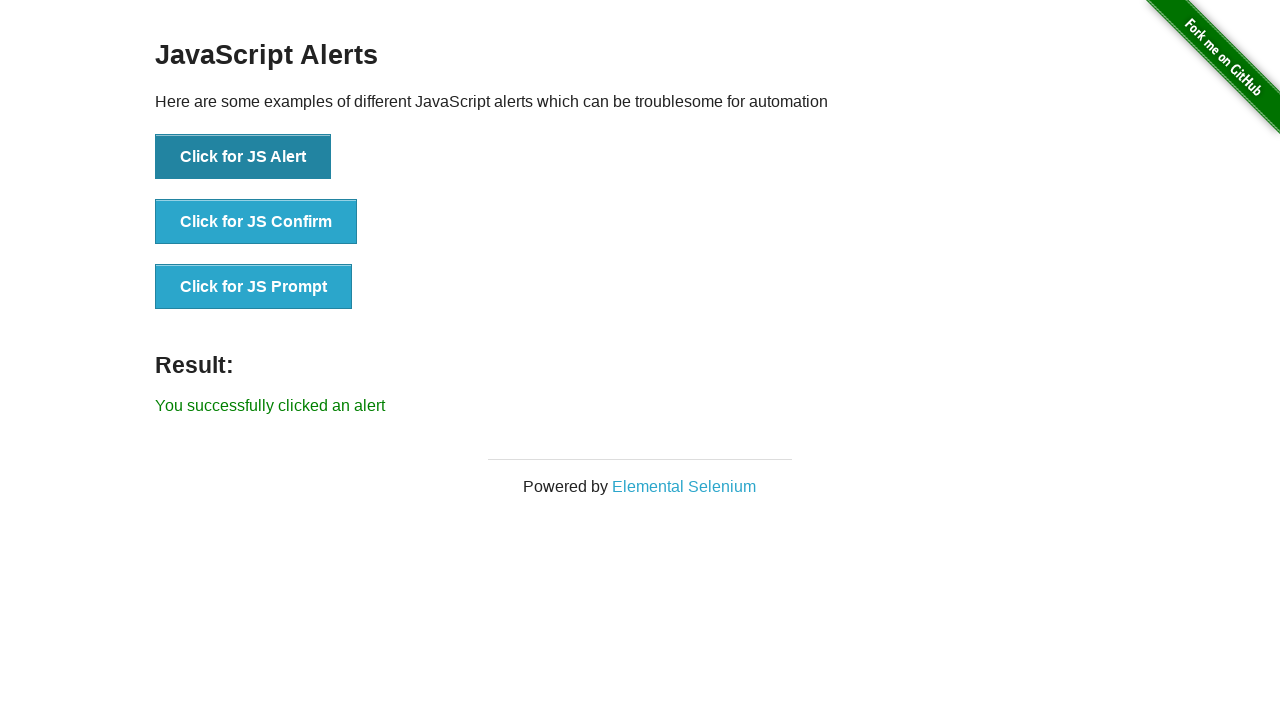